Navigates to a Japanese bus arrival information page (Kuruken) and waits for the bus schedule list to load

Starting URL: https://kuruken.jp/Approach?sid=8cdf9206-6a32-4ba9-8d8c-5dfdc07219ca&noribaChange=1

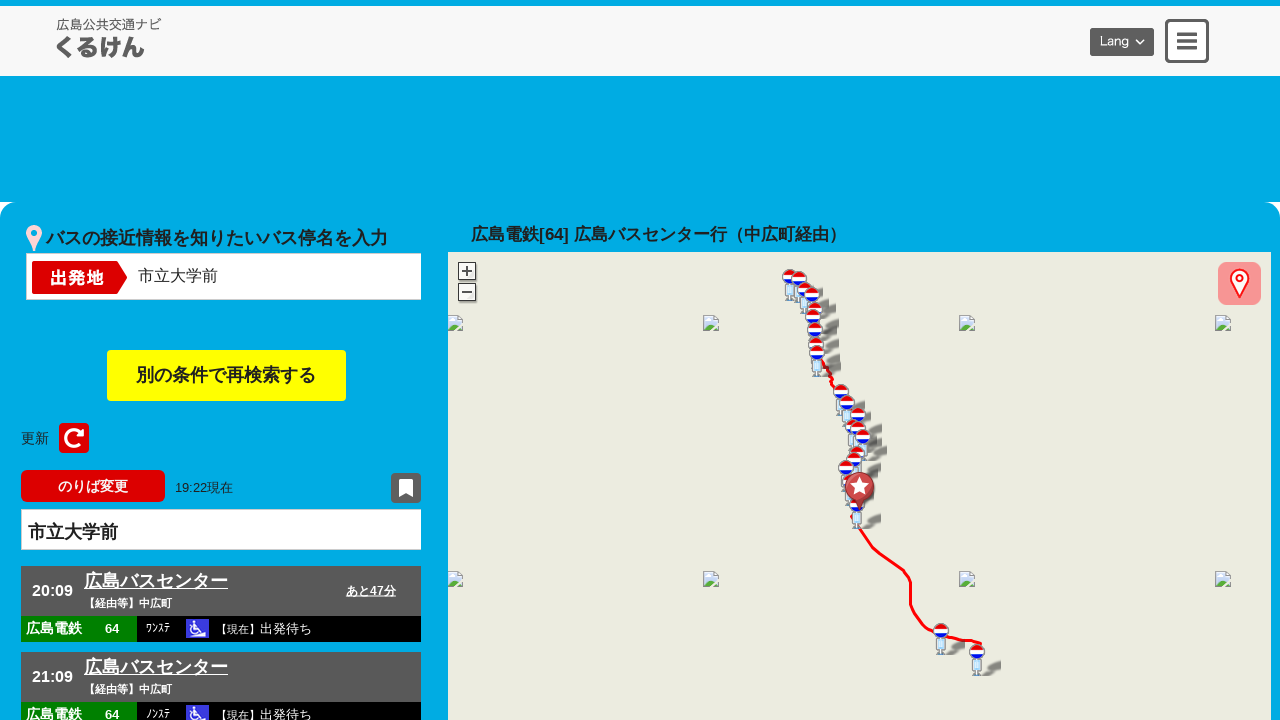

Bus schedule list loaded on Kuruken page
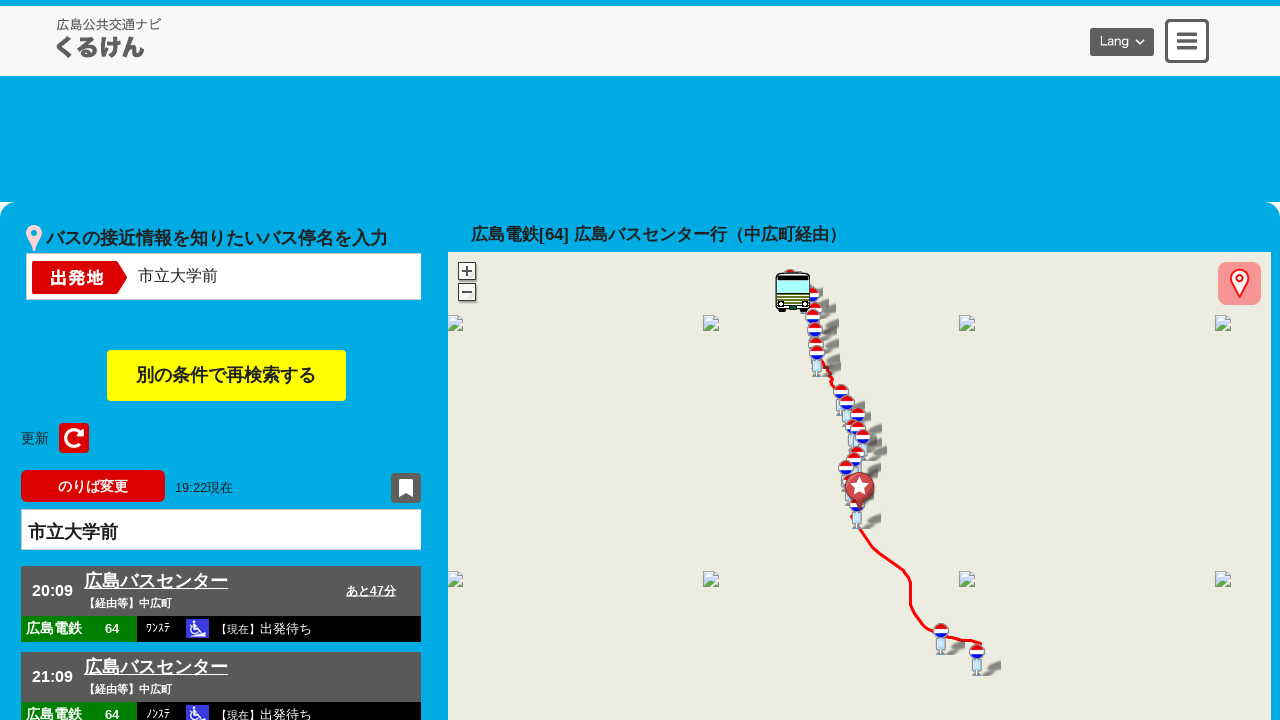

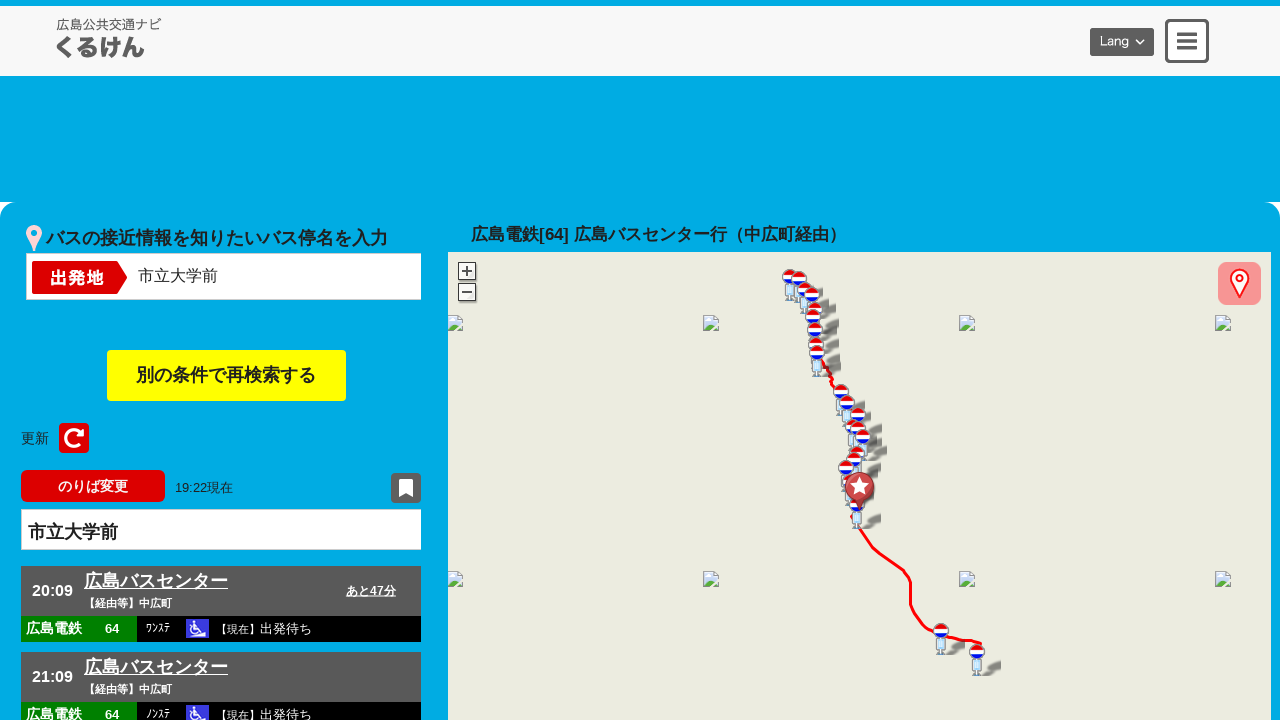